Tests browser window handling by clicking a button that opens multiple new windows/tabs, then switches between them to fill out forms on different pages (Basic Controls and XPath Practice pages) before closing the windows and returning to the parent window.

Starting URL: https://www.hyrtutorials.com/p/window-handles-practice.html

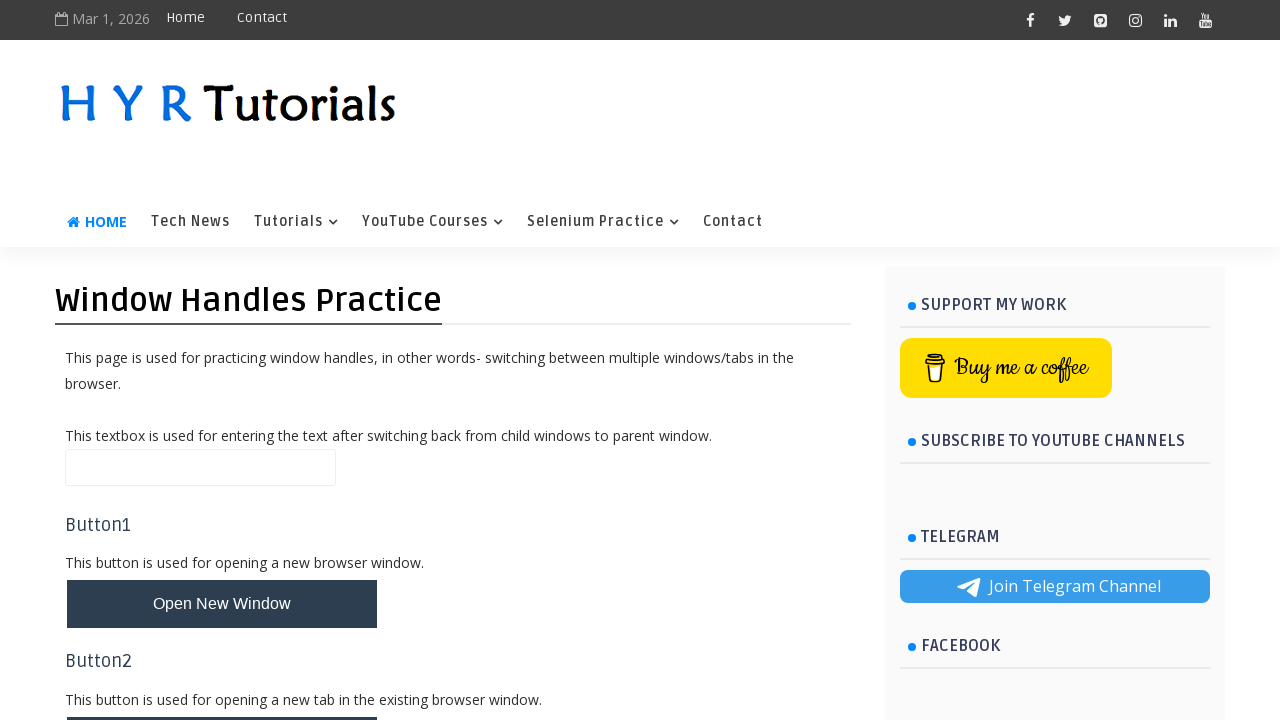

Scrolled button into view for opening new windows
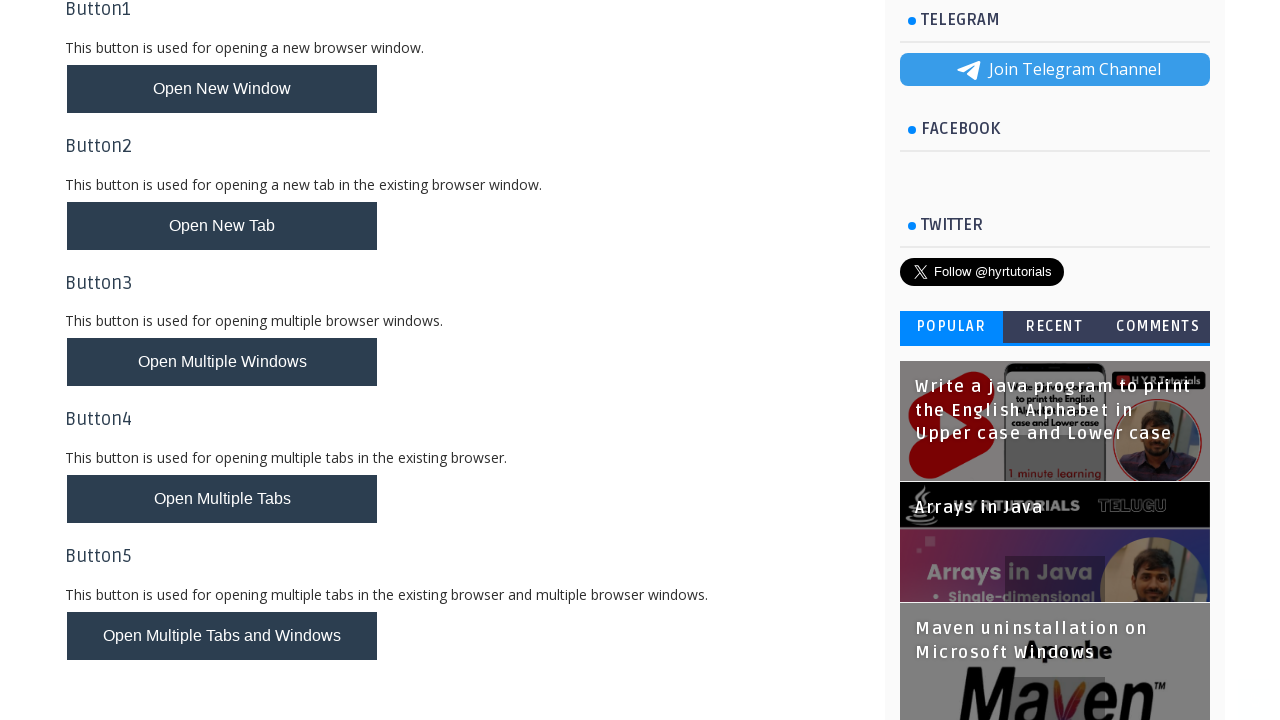

Clicked button to open multiple new windows/tabs at (222, 362) on xpath=//button[@id='newWindowsBtn']
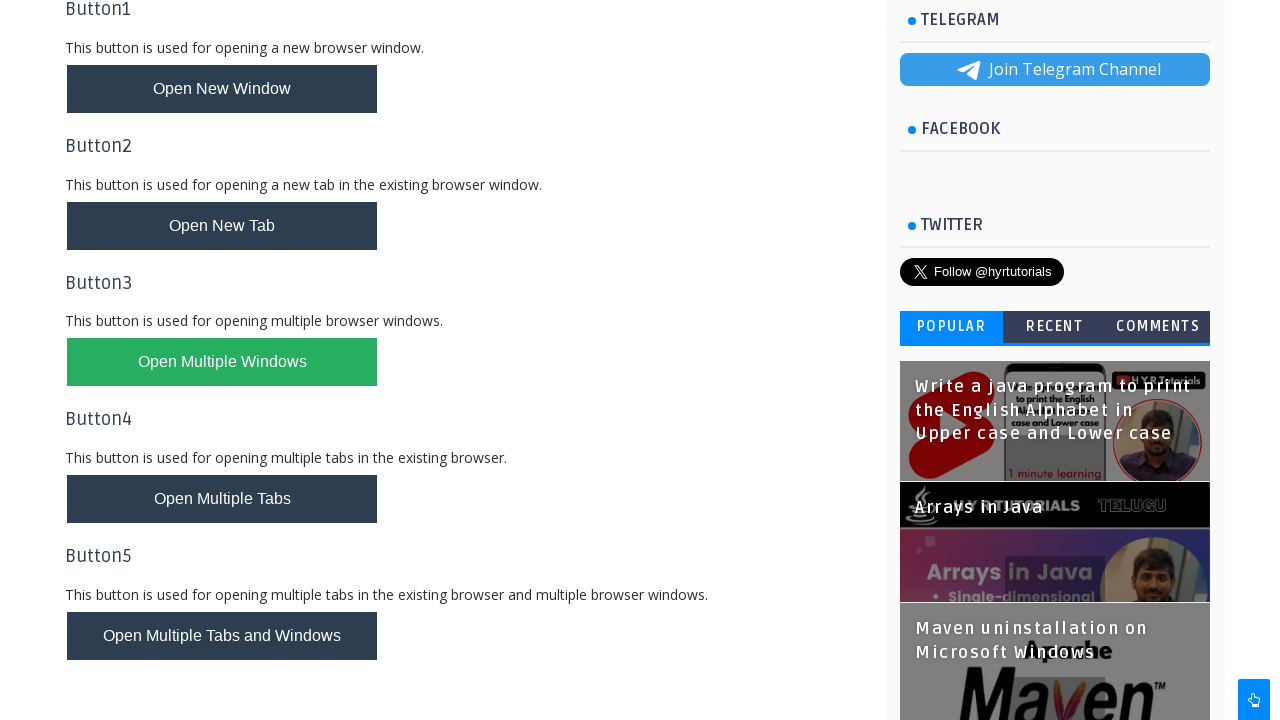

Waited 2 seconds for new windows to fully load
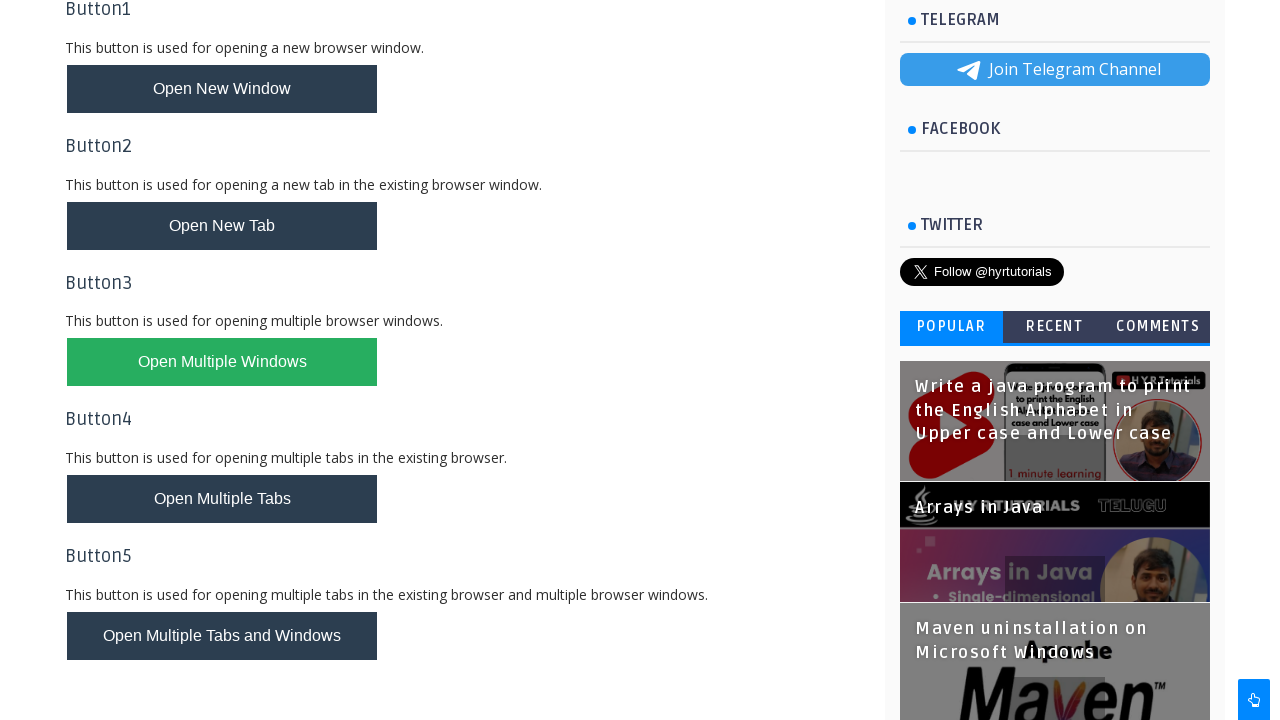

Retrieved all open pages from context
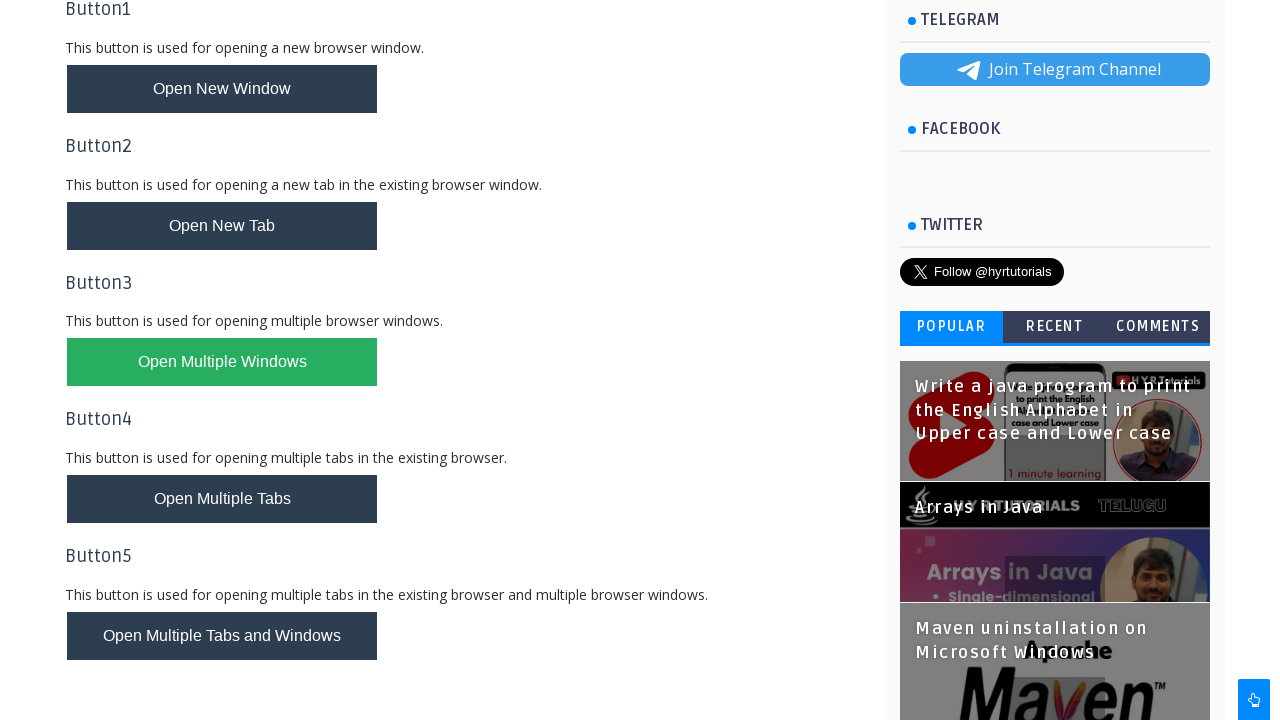

Brought new window to front
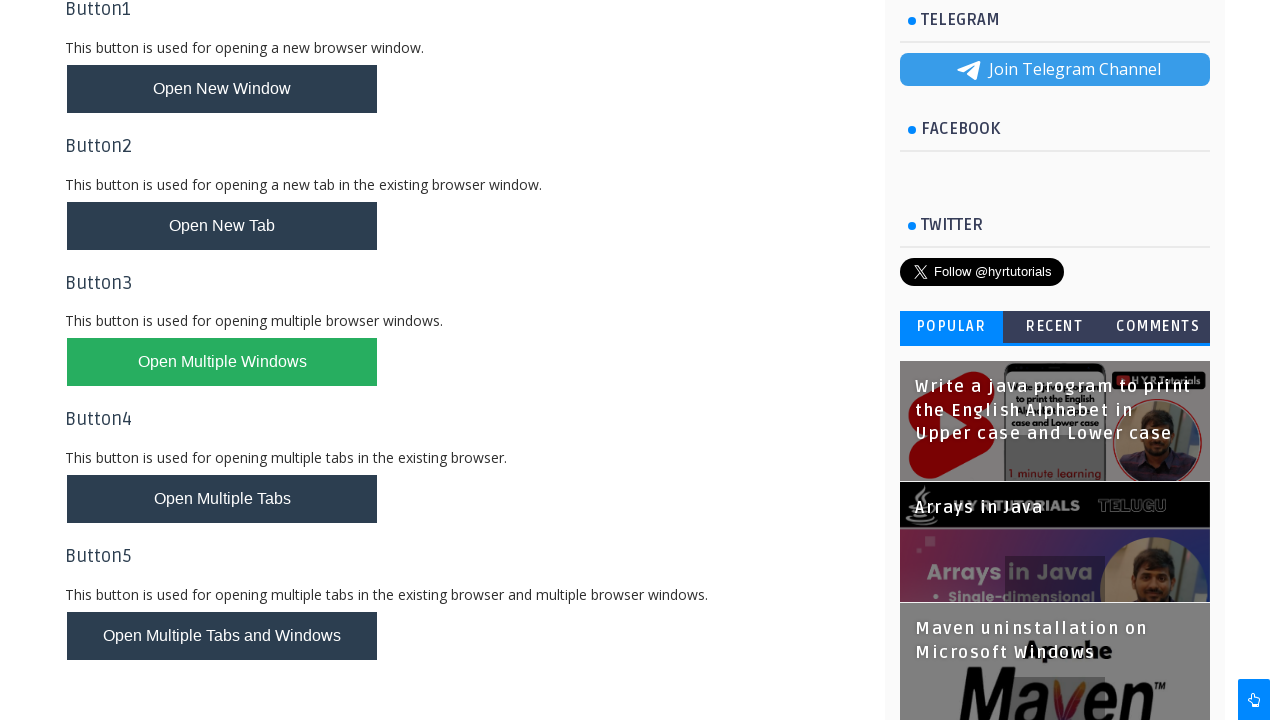

Retrieved page title: Basic Controls - H Y R Tutorials
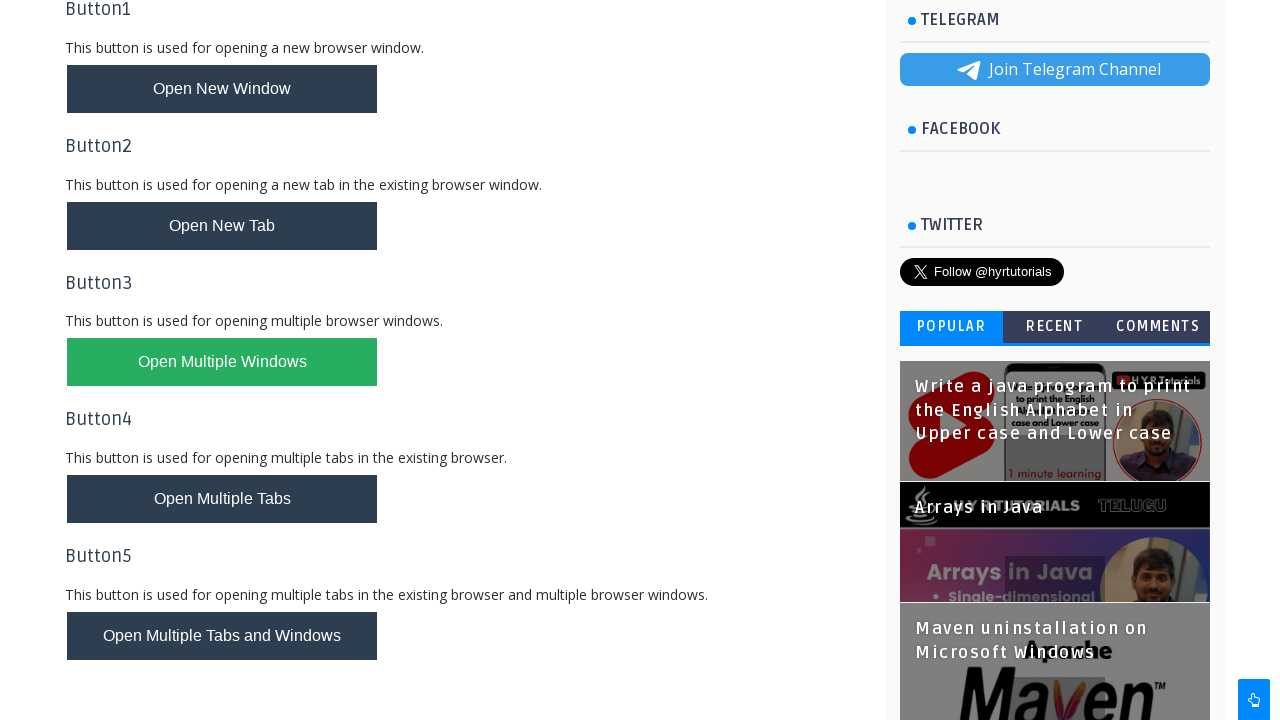

Filled first name field with 'Chandu' on Basic Controls page on //input[@name='fName']
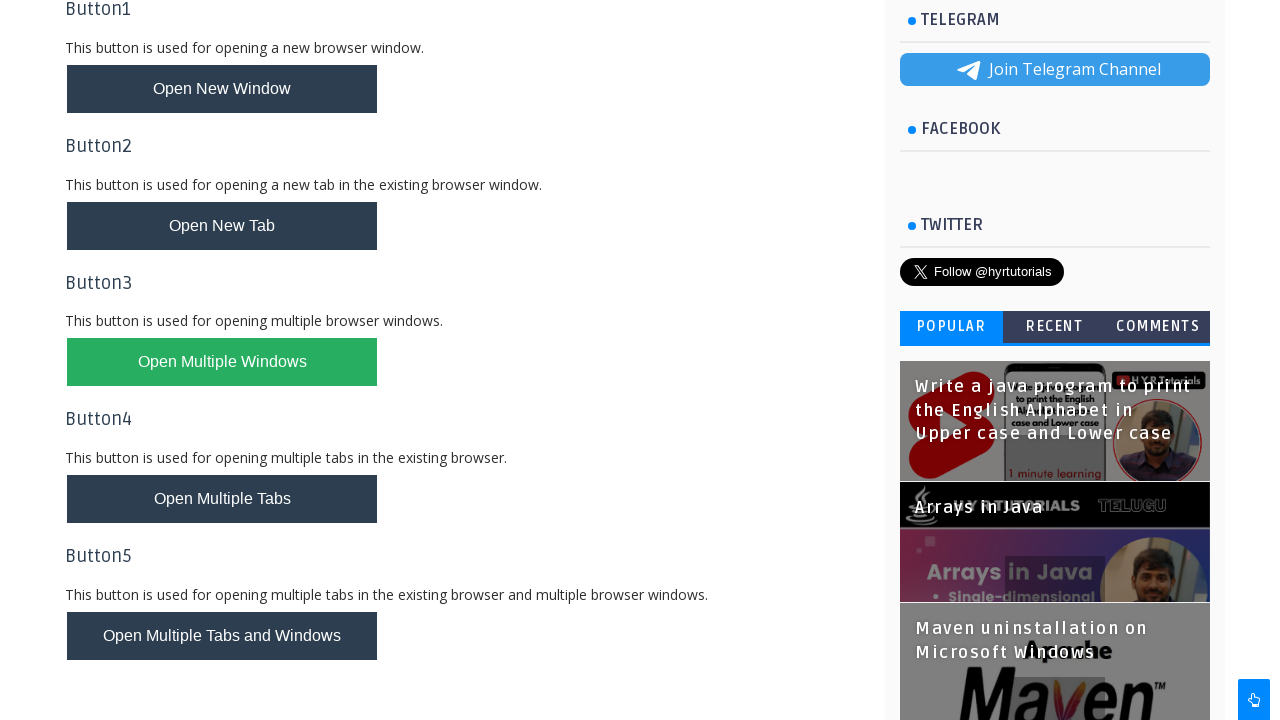

Filled last name field with 'Jollu' on Basic Controls page on //input[@name='lName']
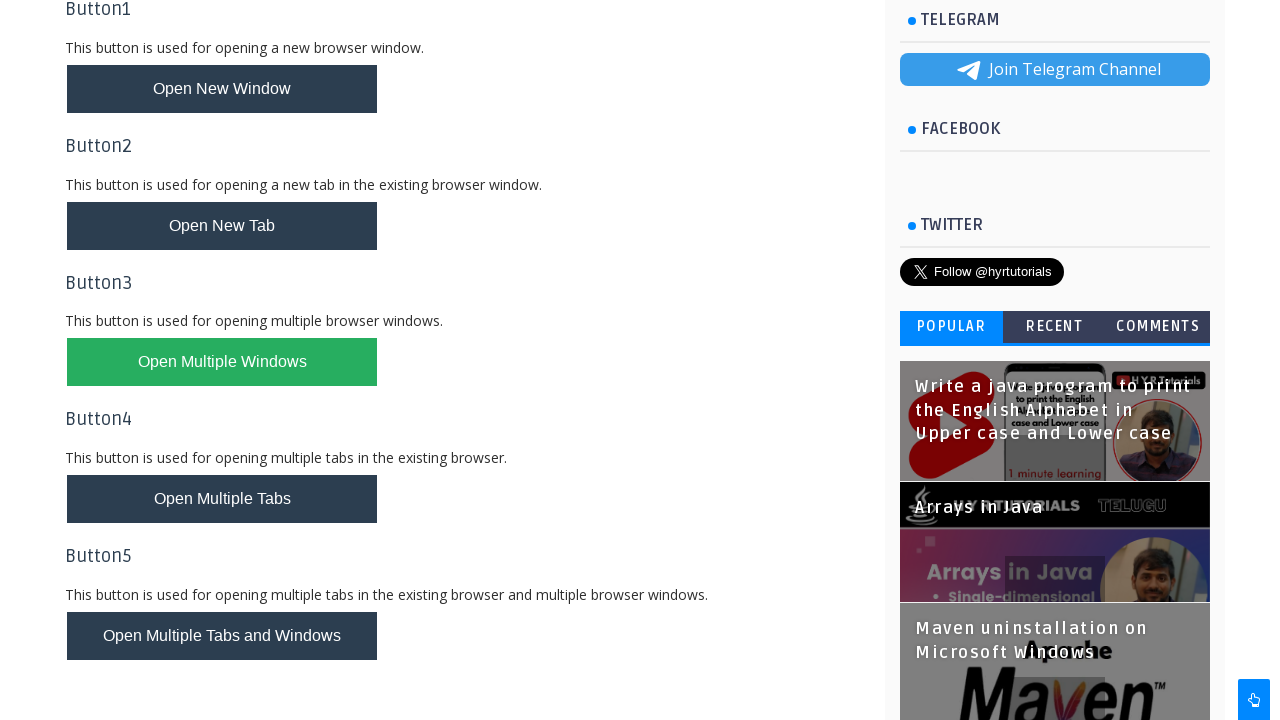

Selected female radio button on Basic Controls page at (242, 225) on xpath=//input[@id='femalerb']
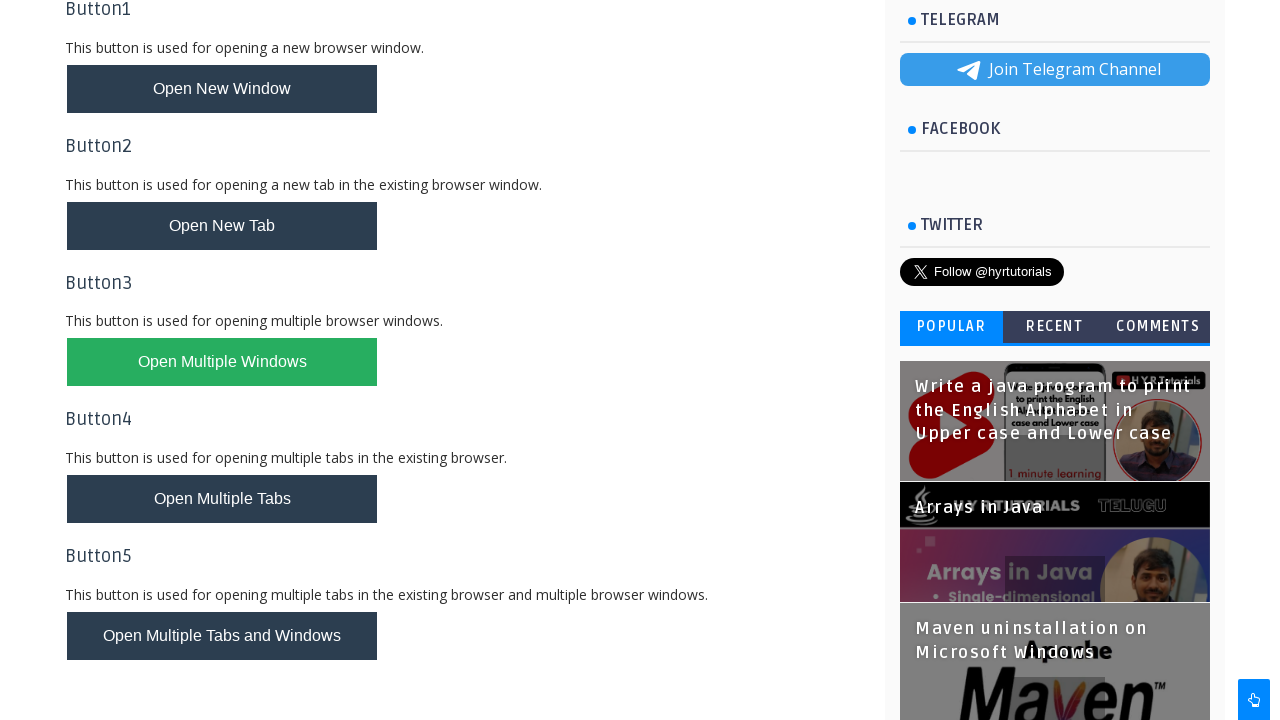

Checked English checkbox on Basic Controls page at (174, 277) on xpath=//input[@id='englishchbx']
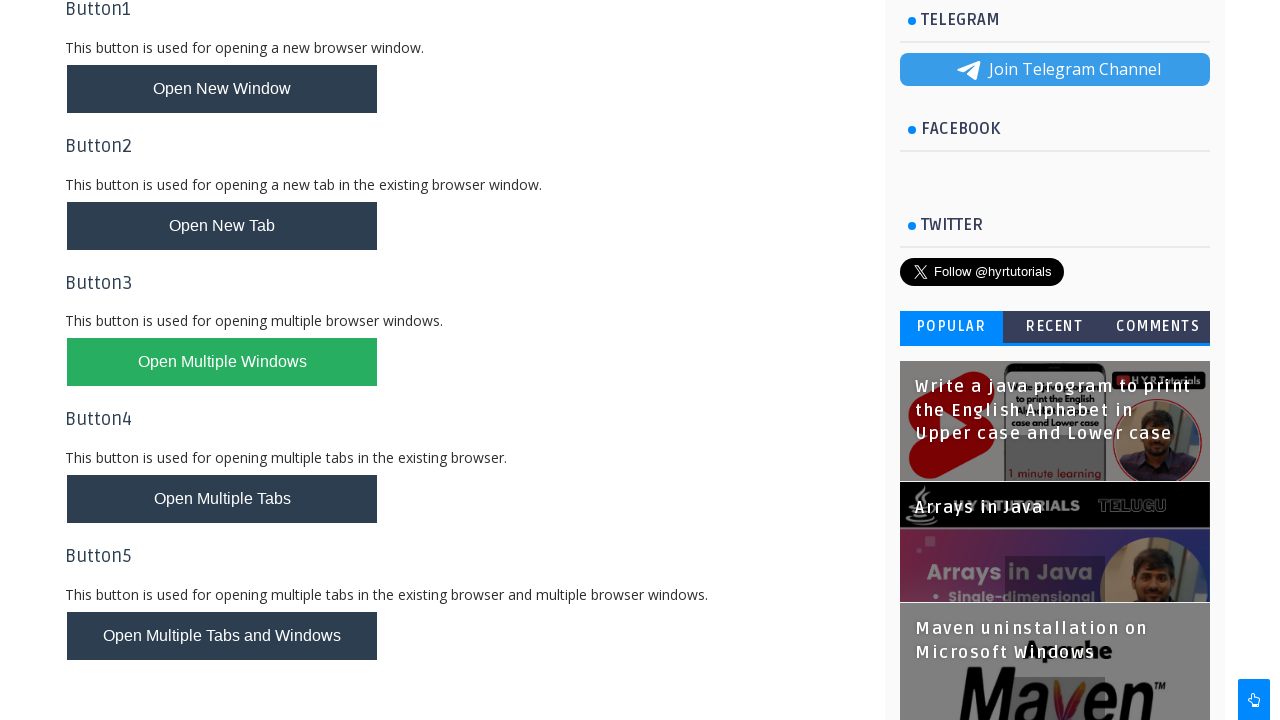

Checked Hindi checkbox on Basic Controls page at (254, 277) on xpath=//input[@id='hindichbx']
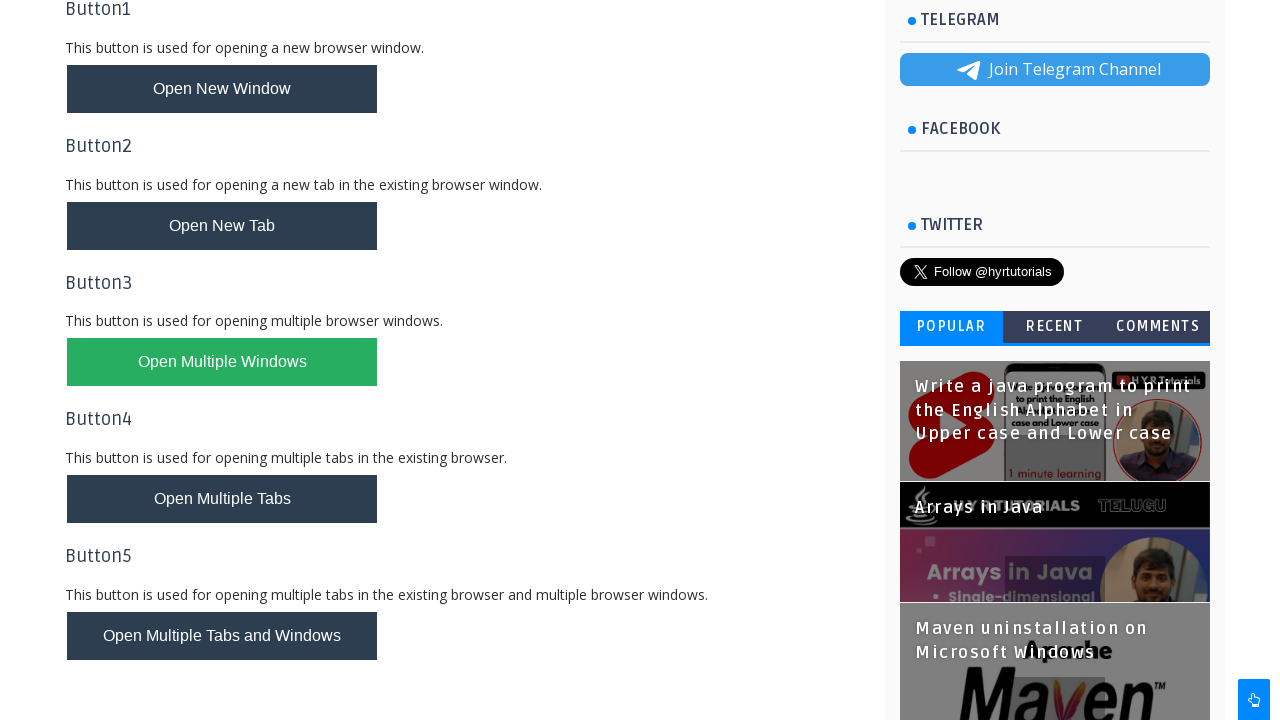

Clicked clear button on Basic Controls page at (184, 440) on xpath=//button[@onclick='clearFeilds()']
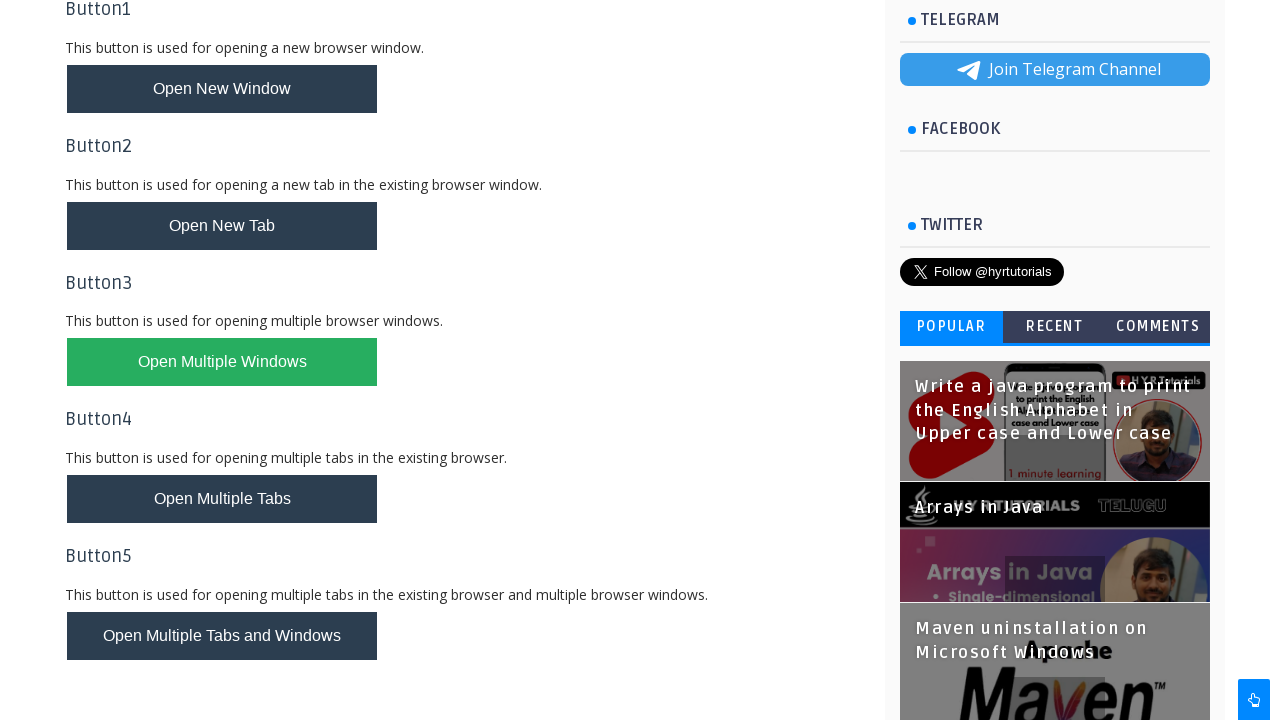

Closed Basic Controls window
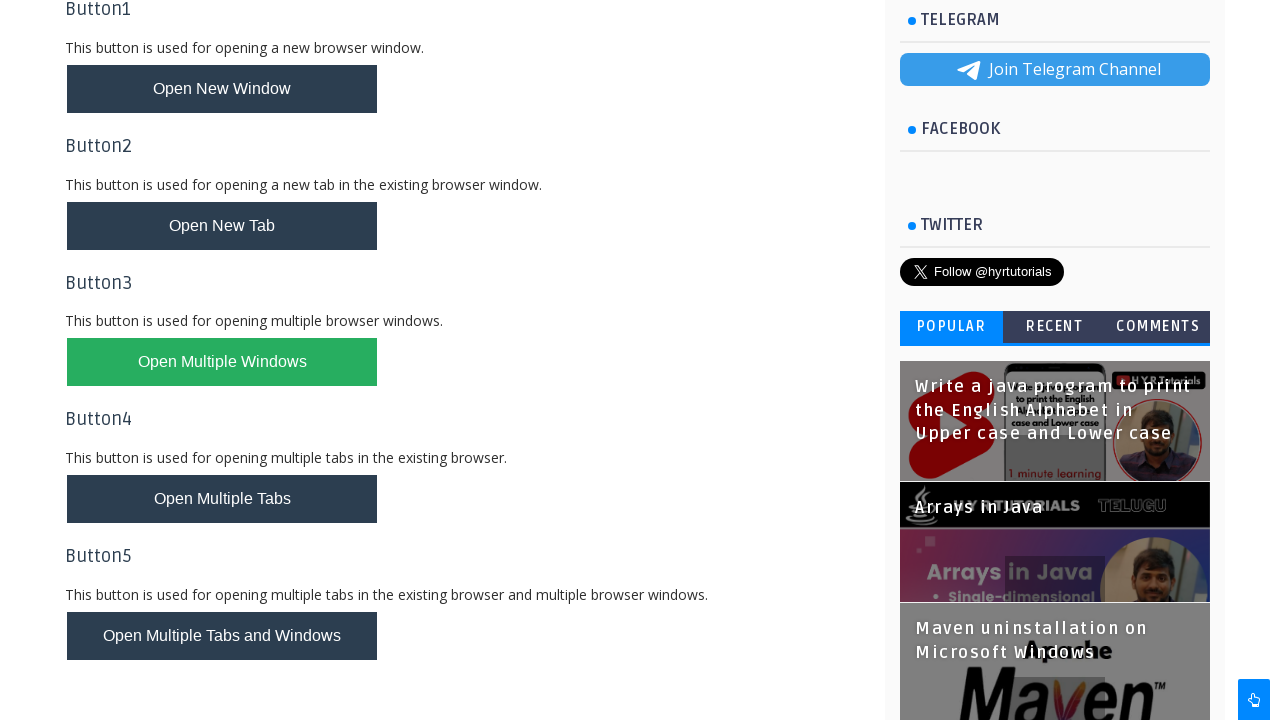

Brought new window to front
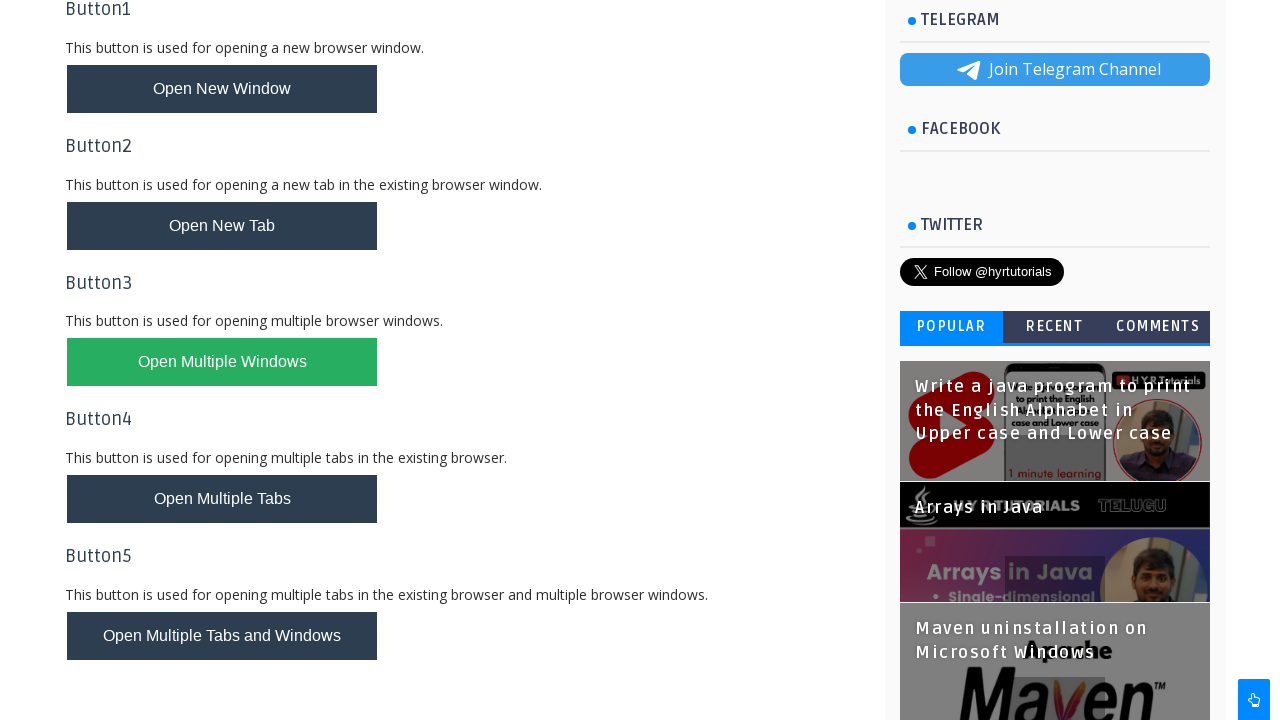

Retrieved page title: XPath Practice - H Y R Tutorials
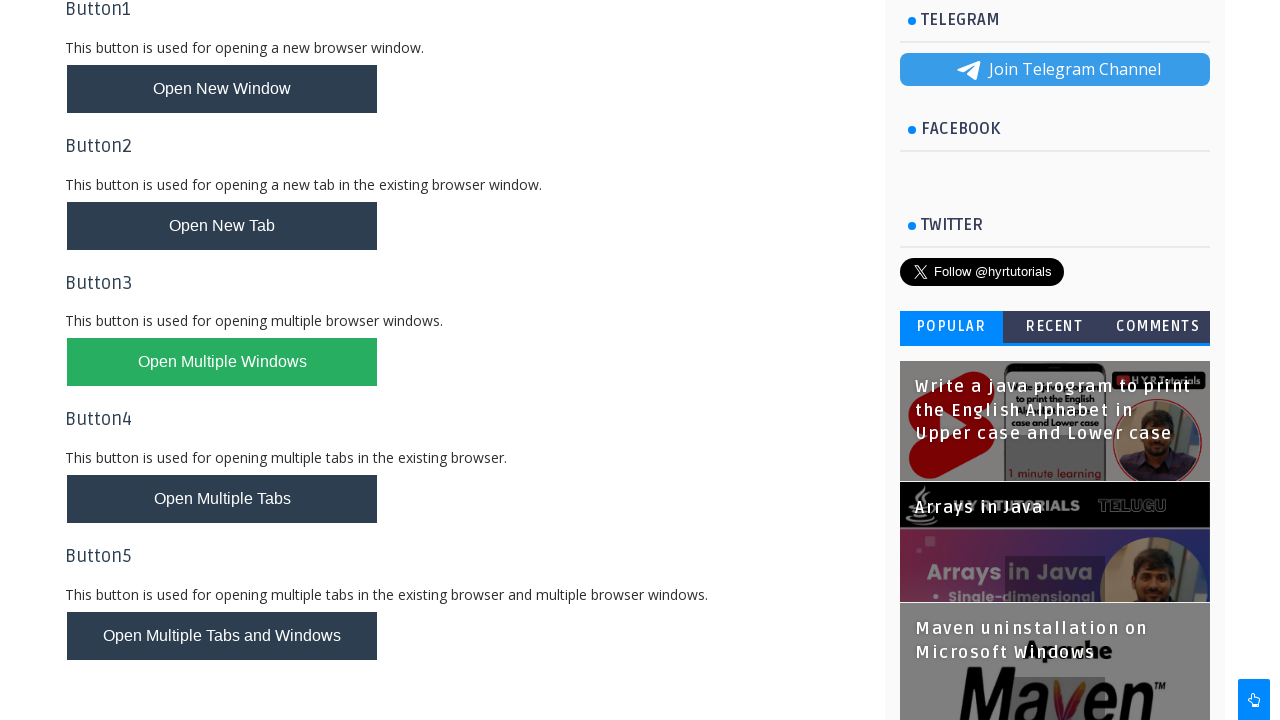

Filled first name field with 'Rahul' on XPath Practice page on (//input[@name='name'])[1]
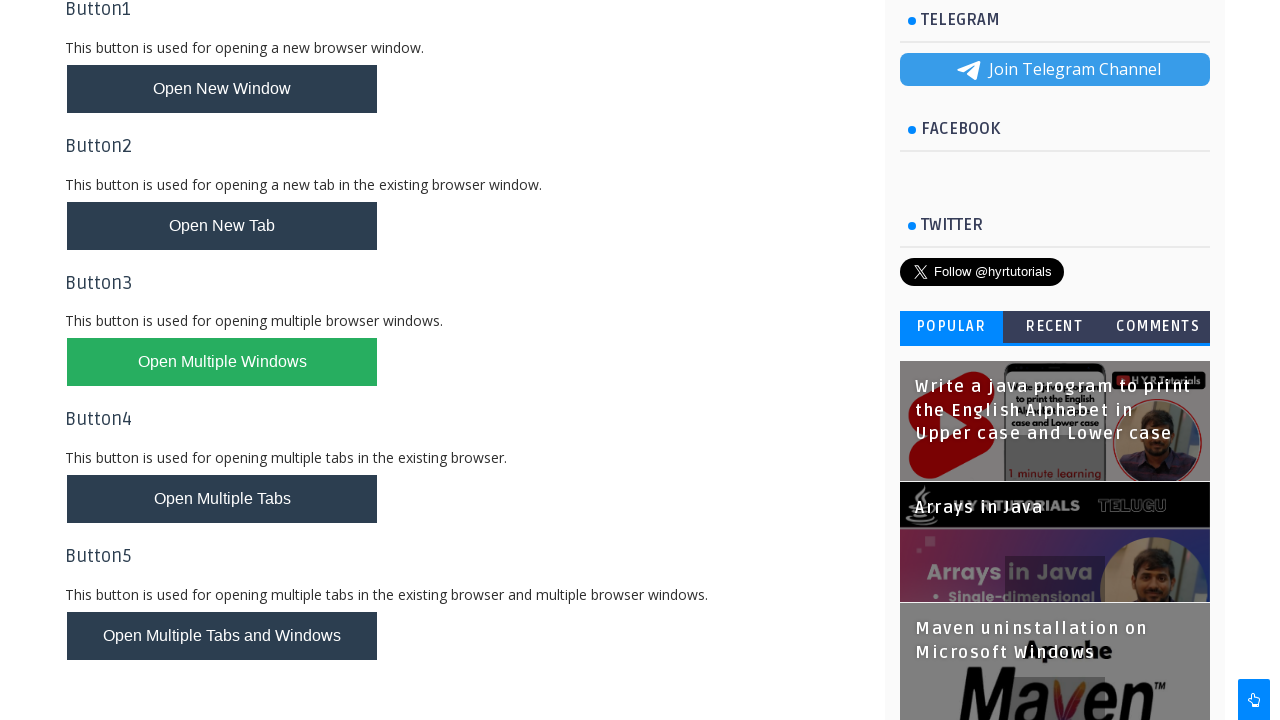

Filled second name field with 'shetty' on XPath Practice page on (//input[@name='name'])[2]
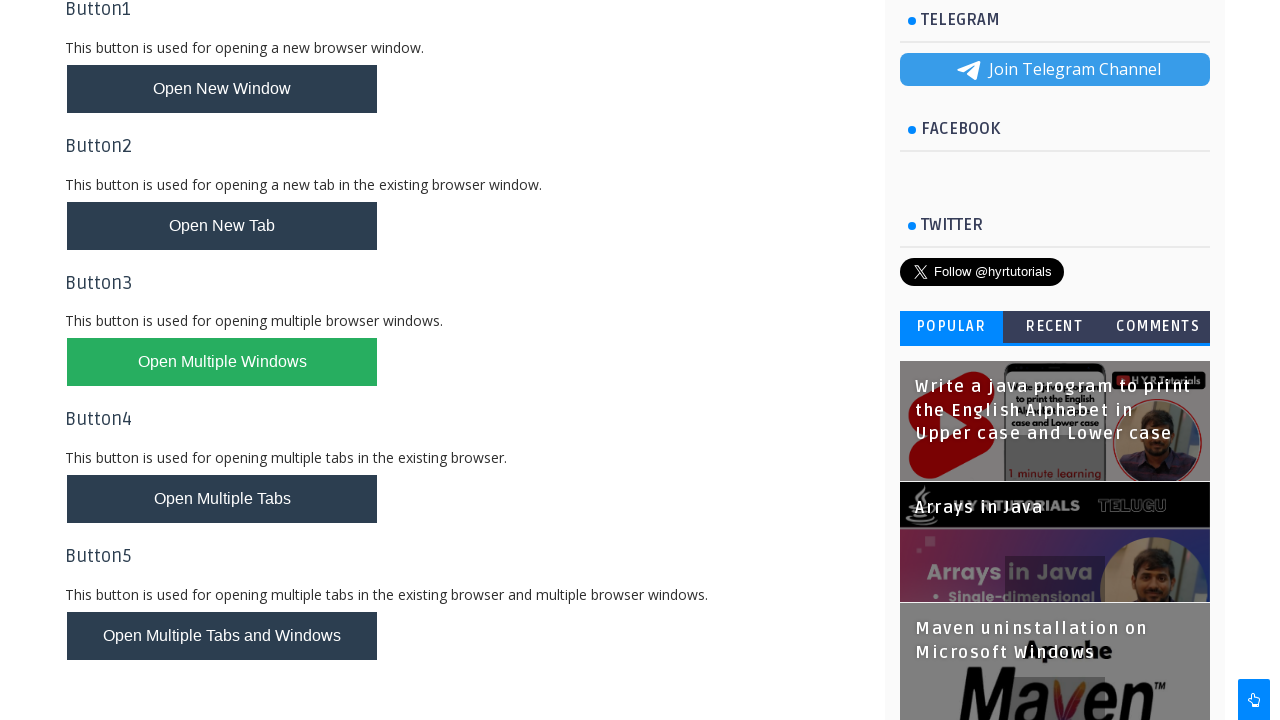

Clicked refresh button on XPath Practice page at (358, 225) on [name='refreshbtn']
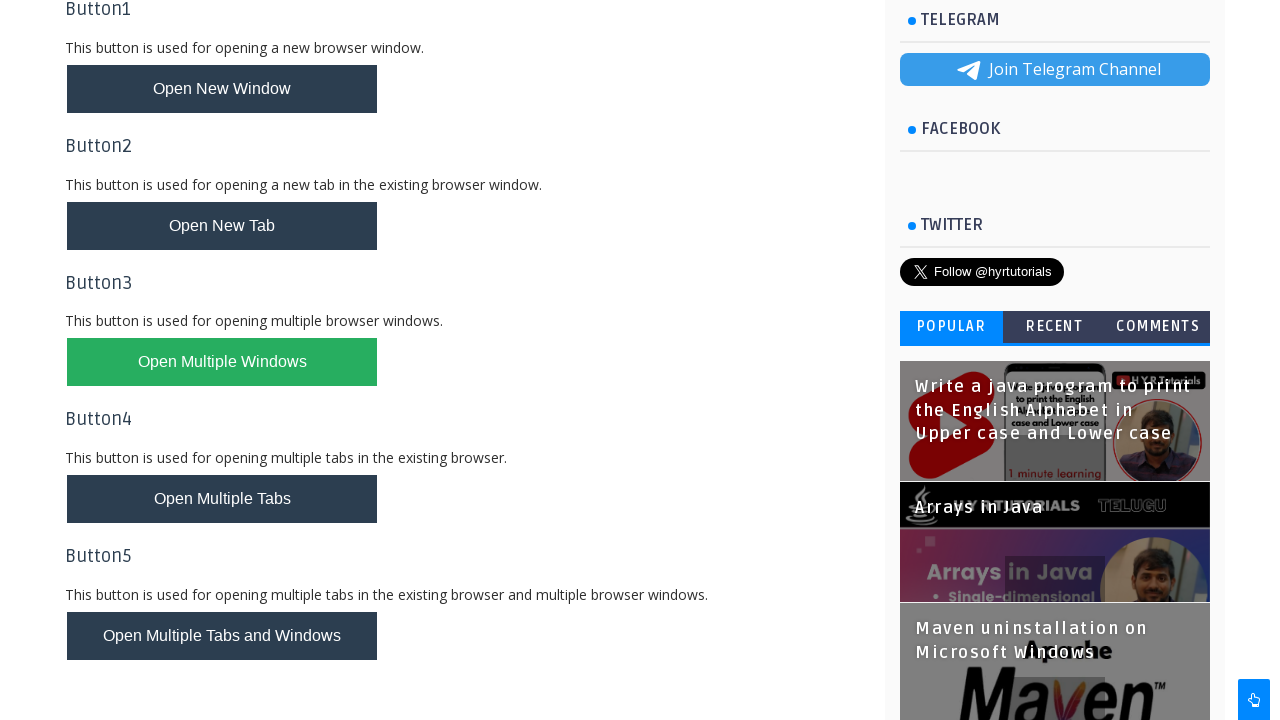

Closed XPath Practice window
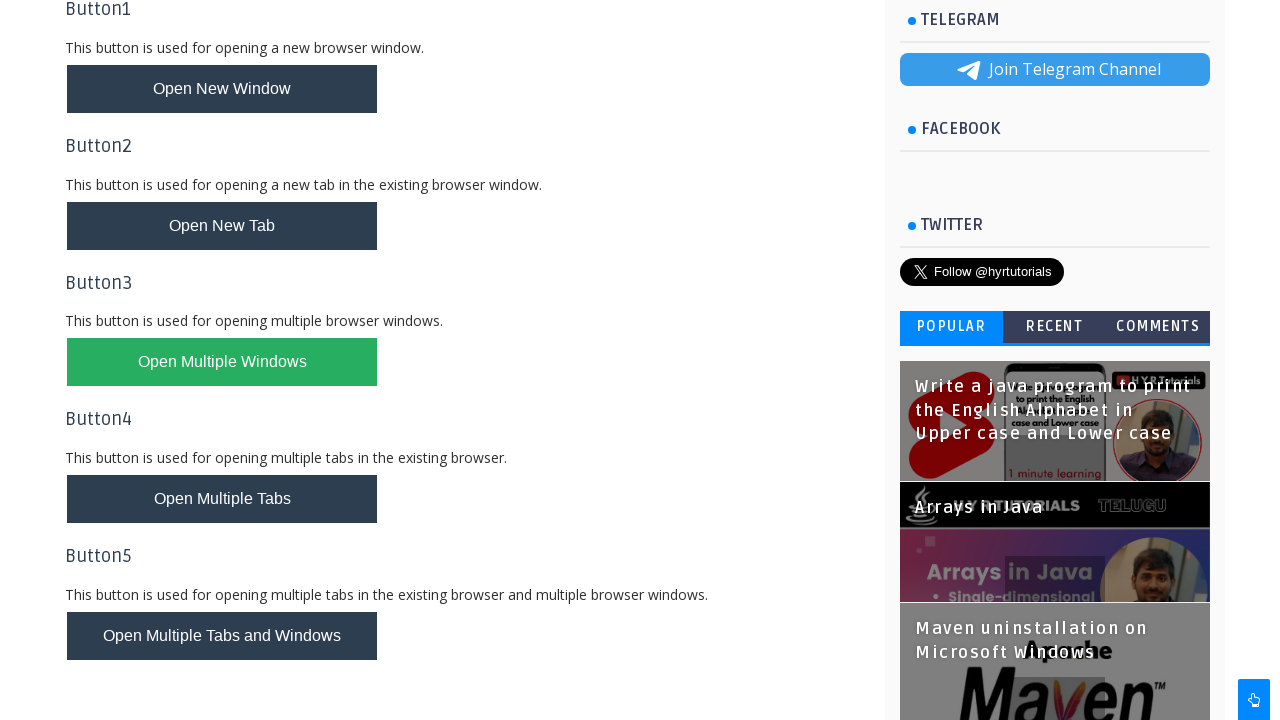

Switched back to parent window
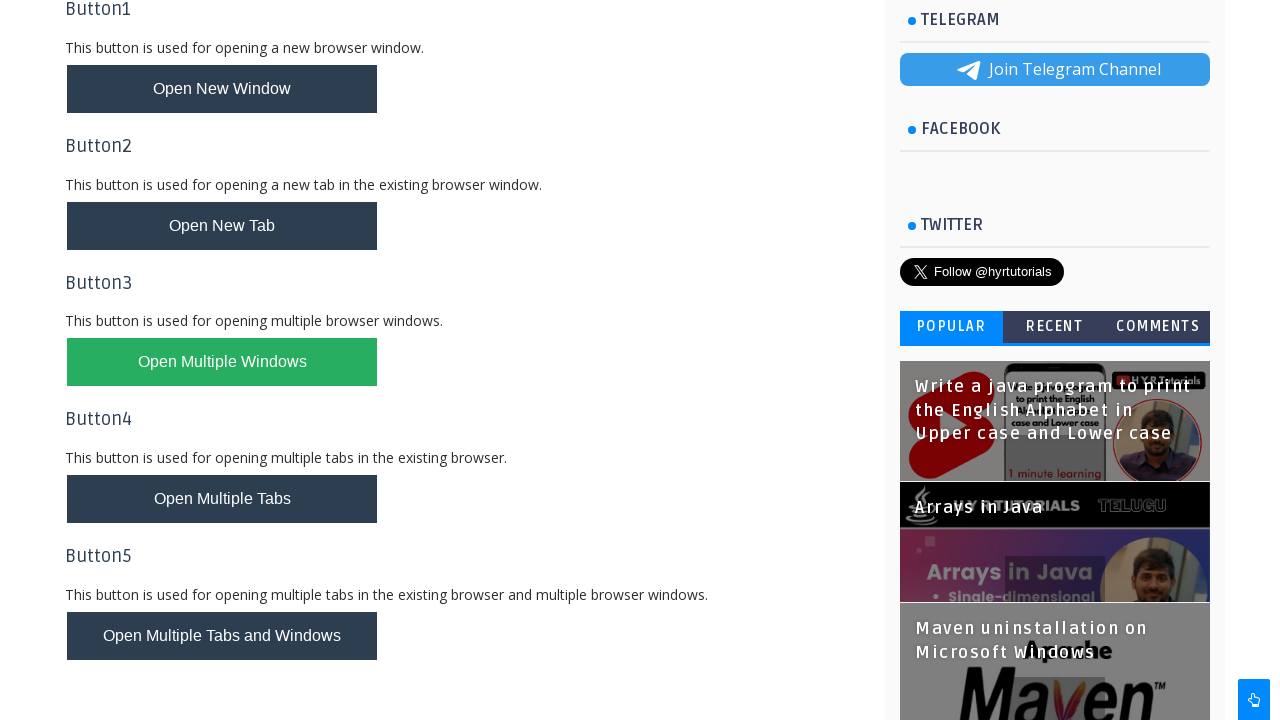

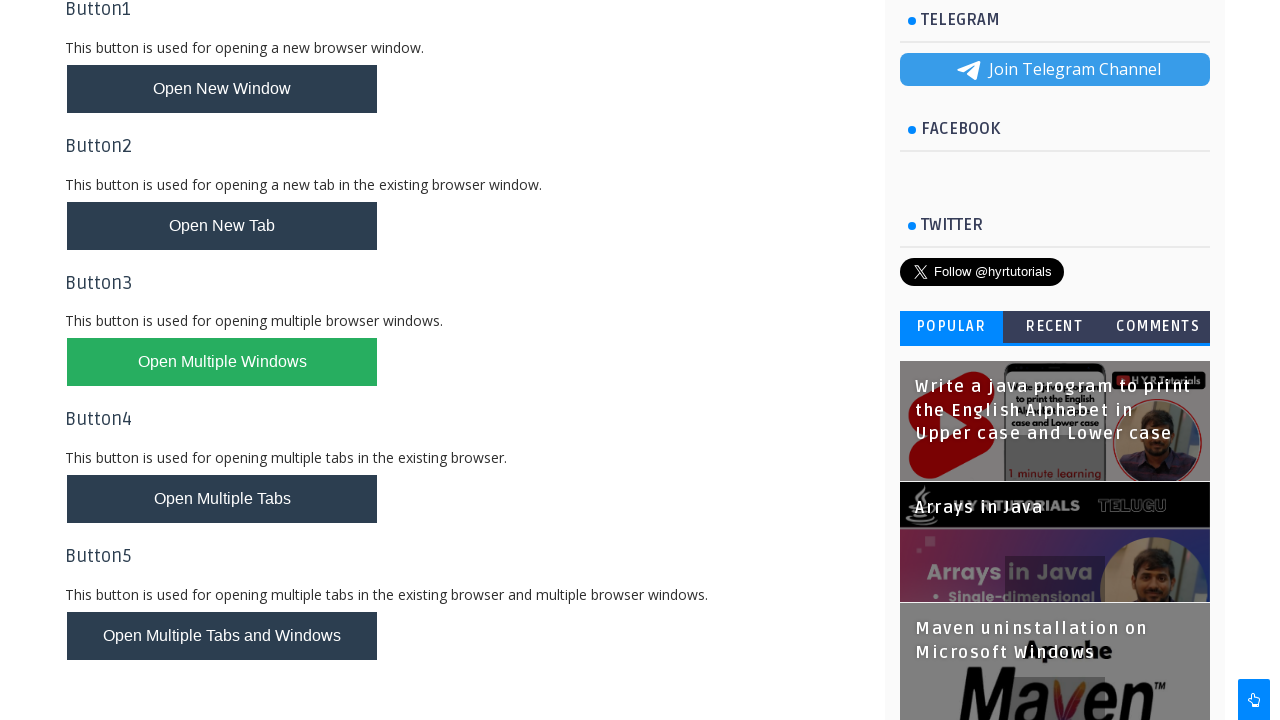